Tests iframe handling by navigating to a page with an iframe and clicking a theme toggle button inside the iframe using direct frame access

Starting URL: https://practice-automation.com/iframes/

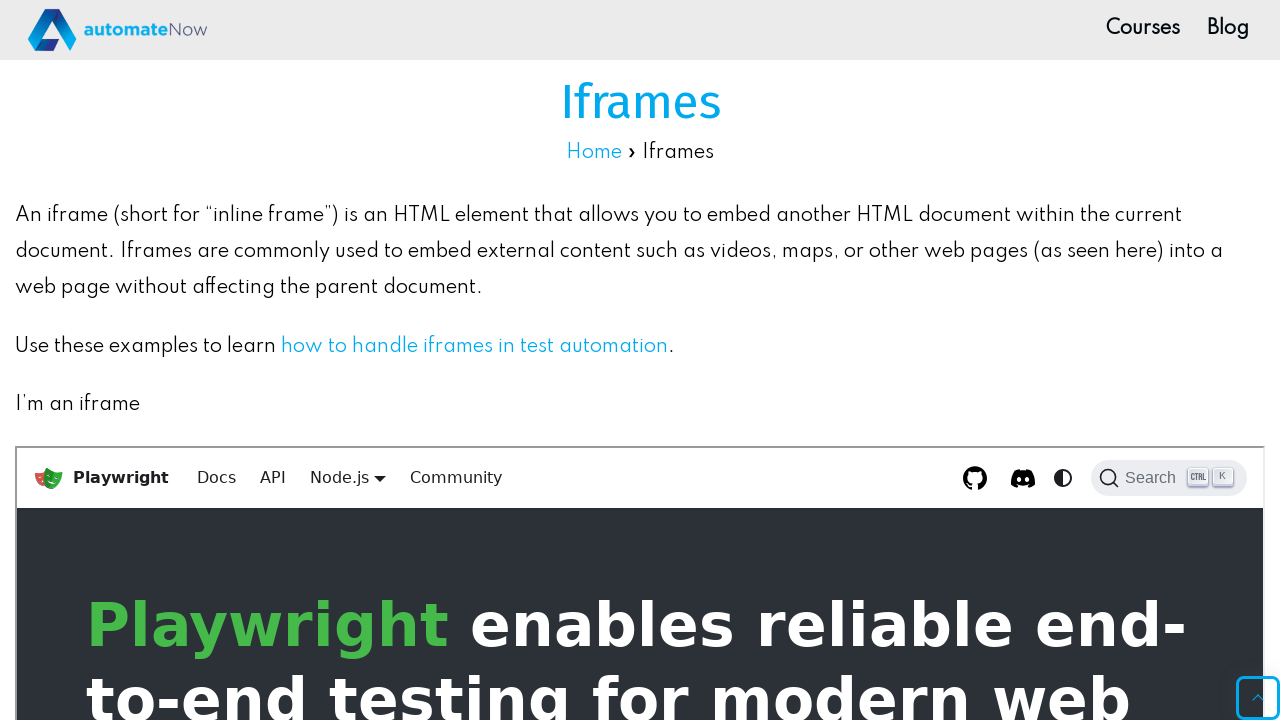

Waited for page header 'Iframes' to be visible
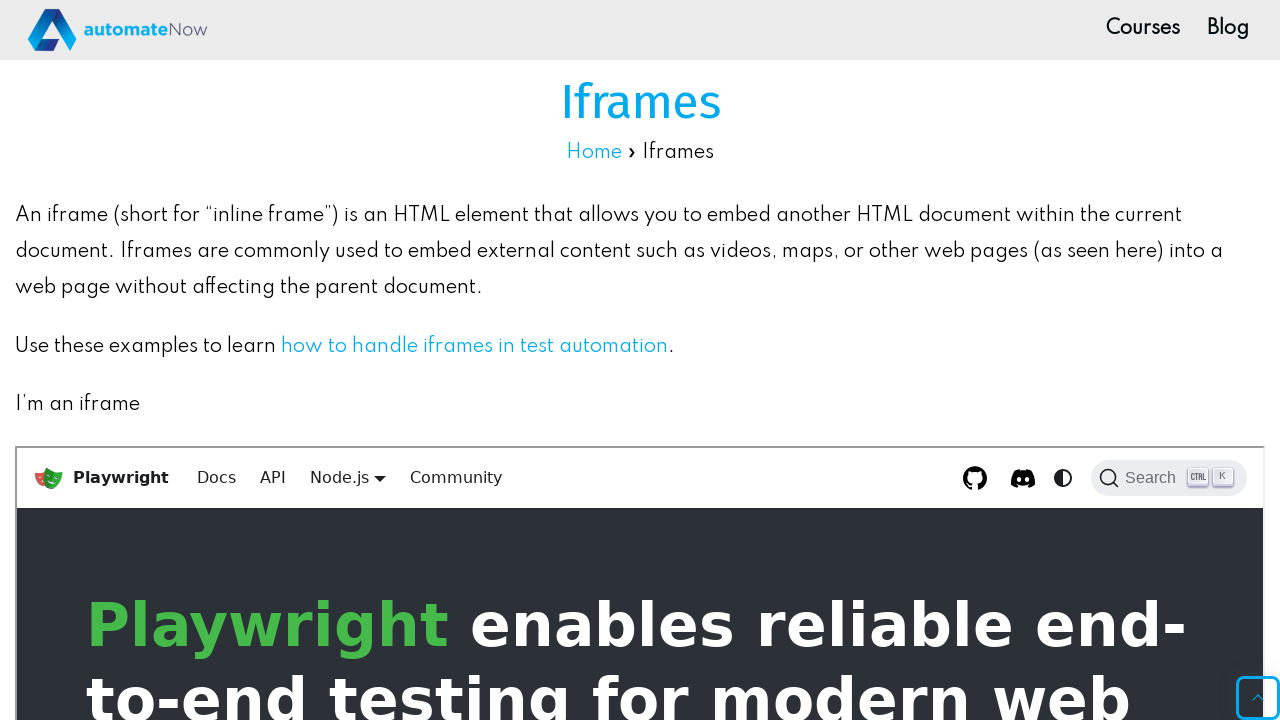

Located iframe with id 'iframe-1'
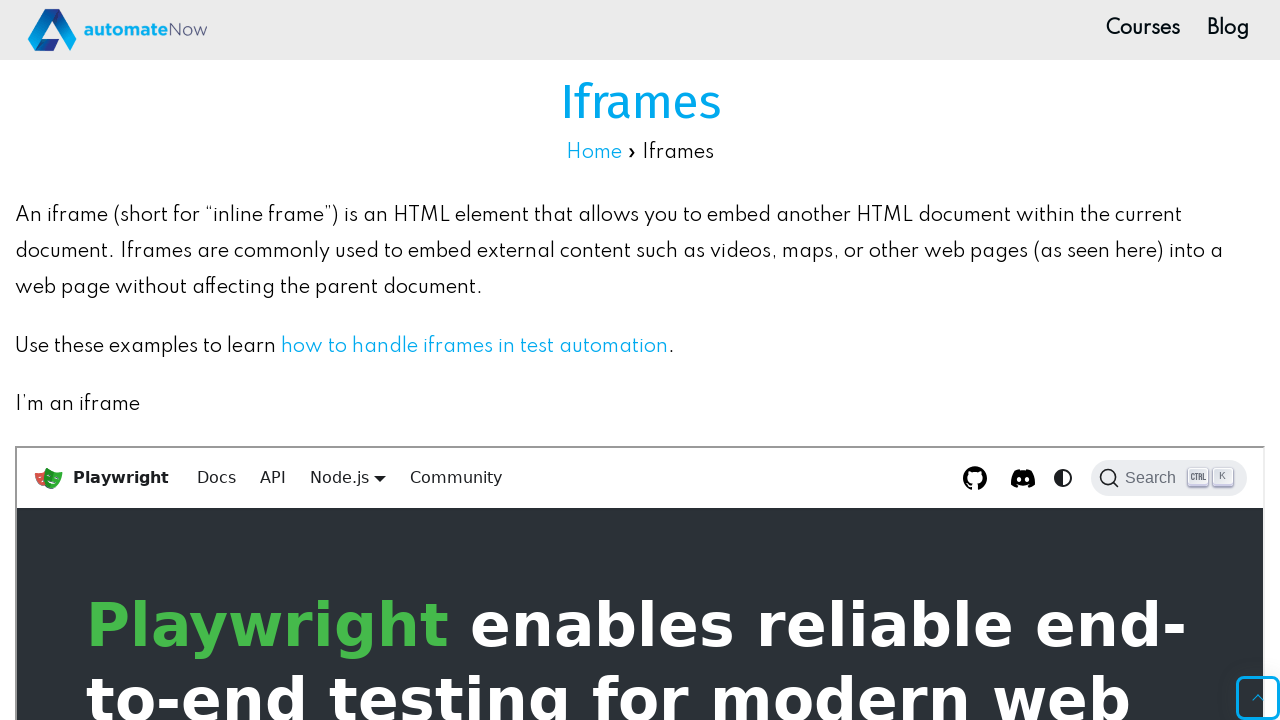

Located theme toggle button inside iframe
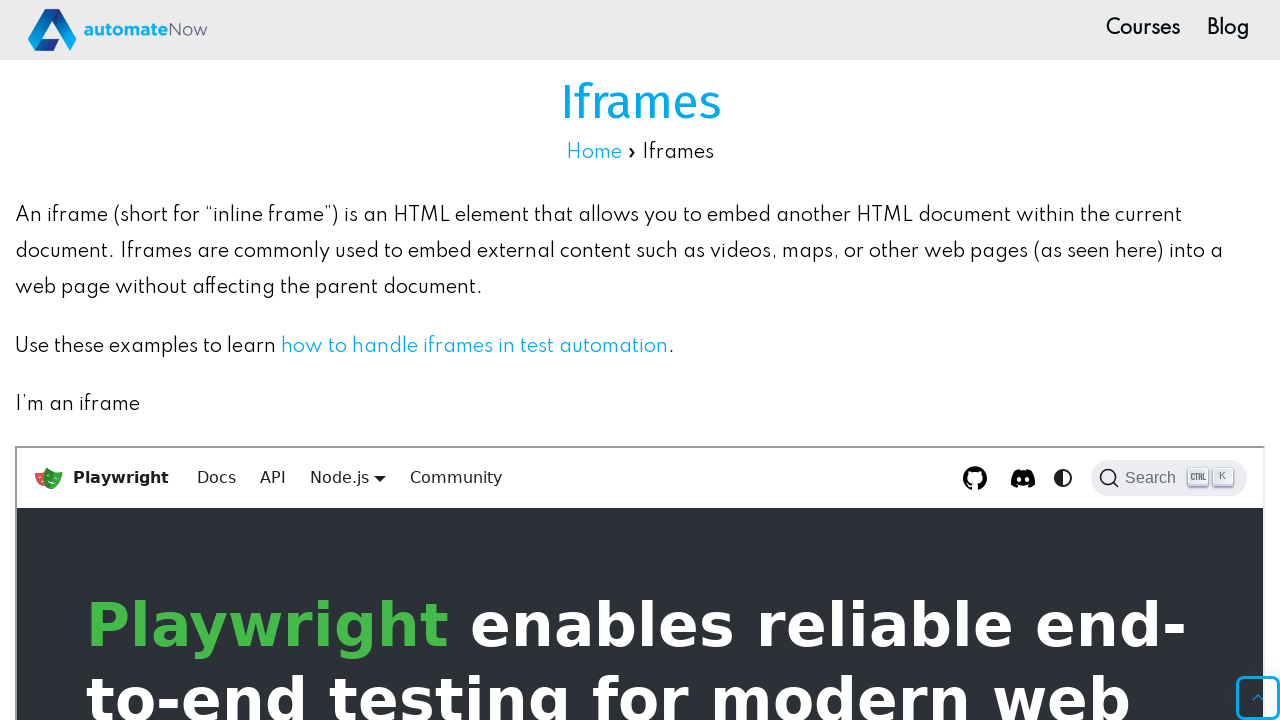

Waited for theme toggle button to become visible
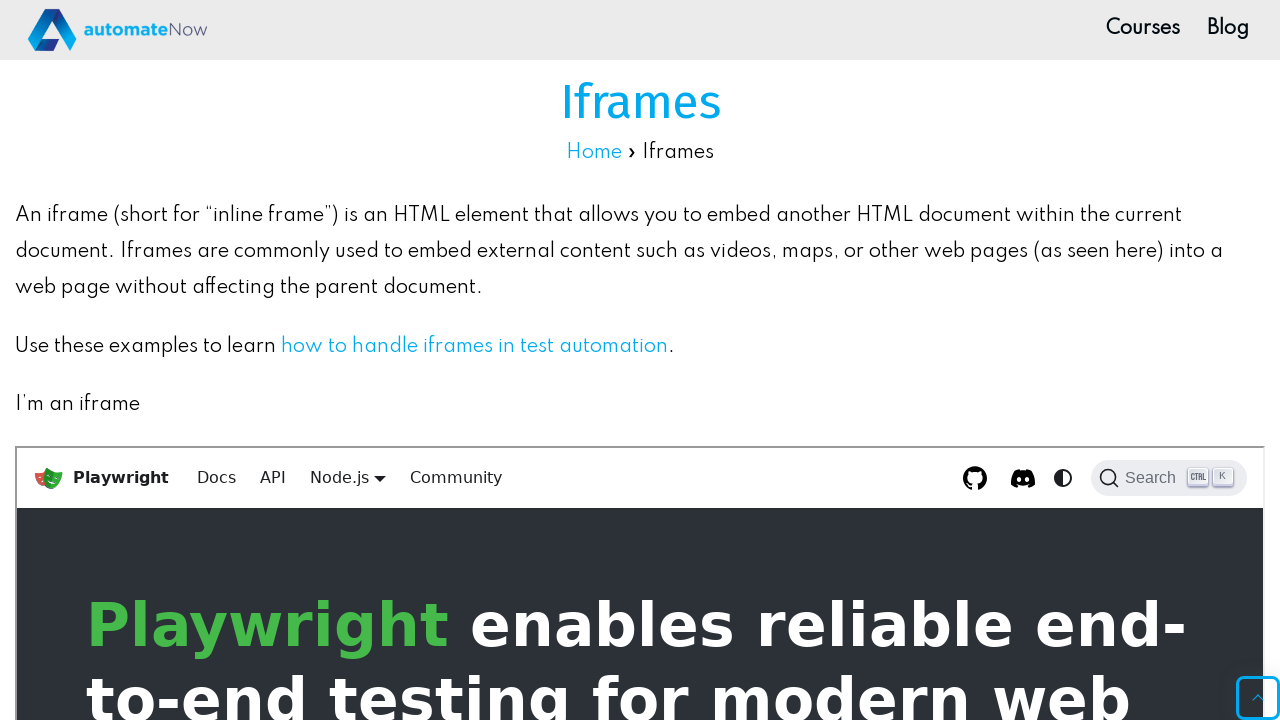

Clicked the theme toggle button to change theme at (1063, 478) on #iframe-1 >> internal:control=enter-frame >> nav[aria-label="Main"] .toggle_vylO
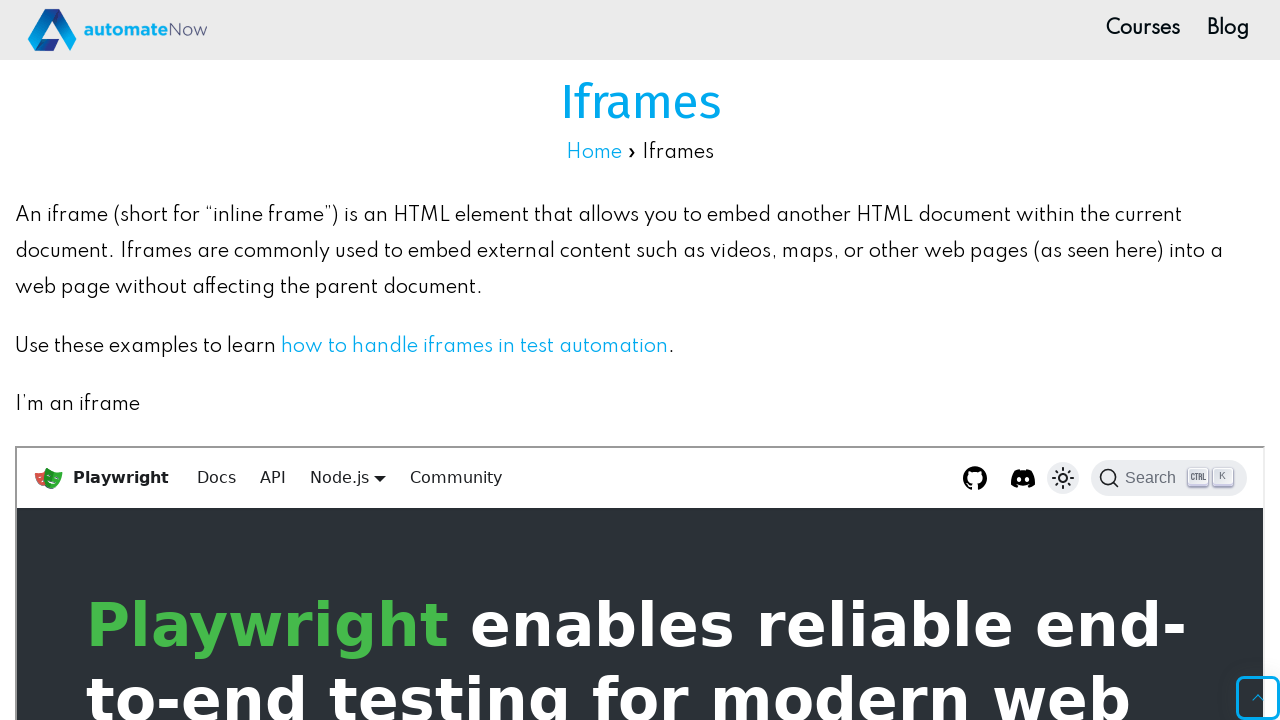

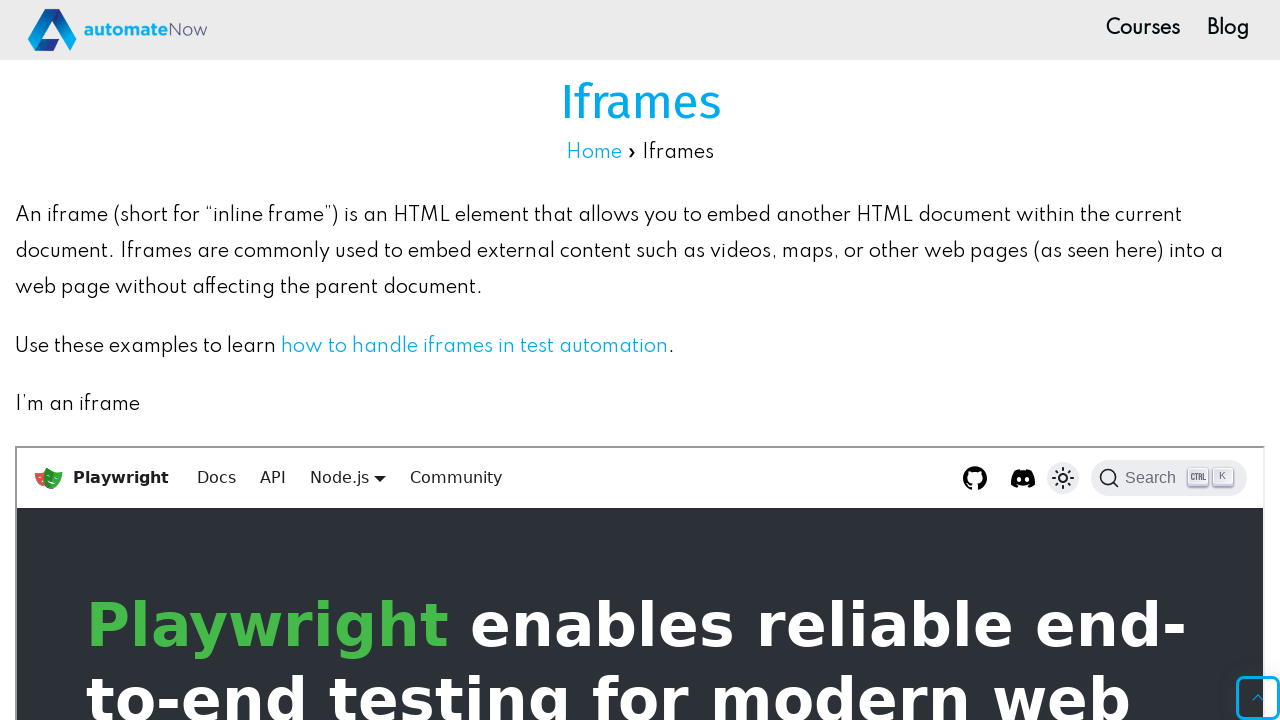